Waits for a specific price to appear, clicks the book button, solves a mathematical calculation, and submits the answer

Starting URL: http://suninjuly.github.io/explicit_wait2.html

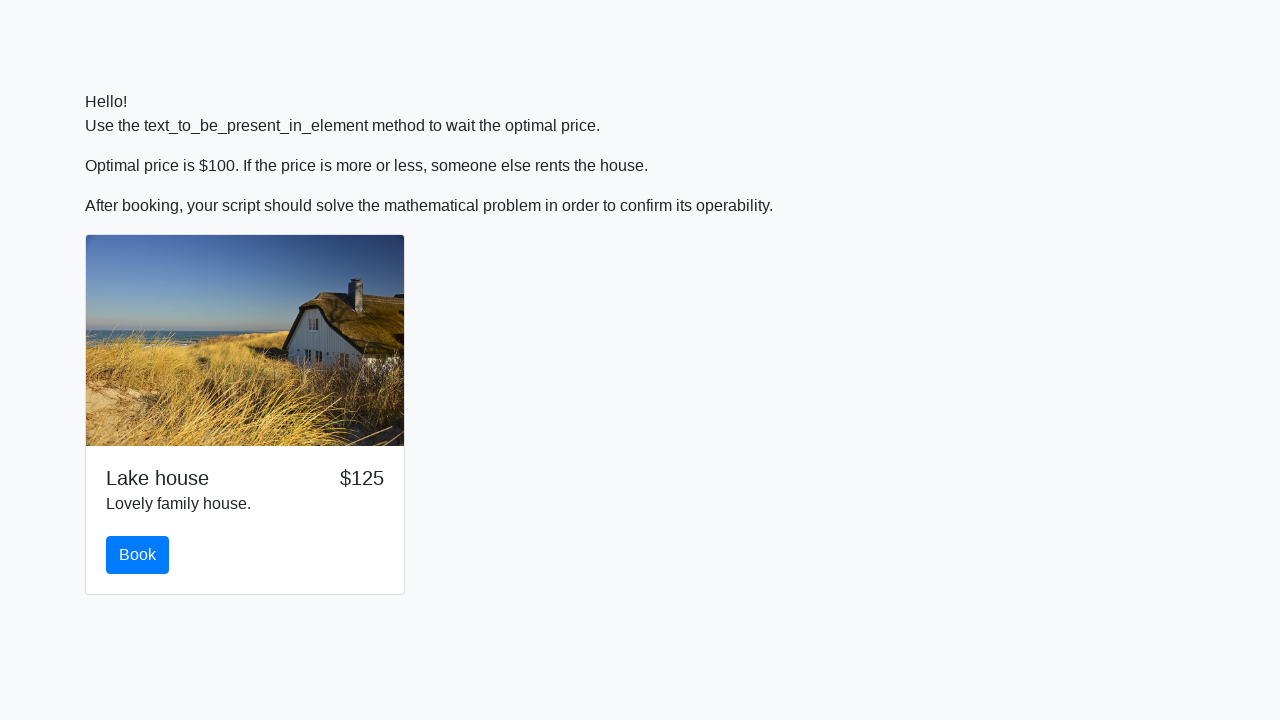

Waited for price to reach $100
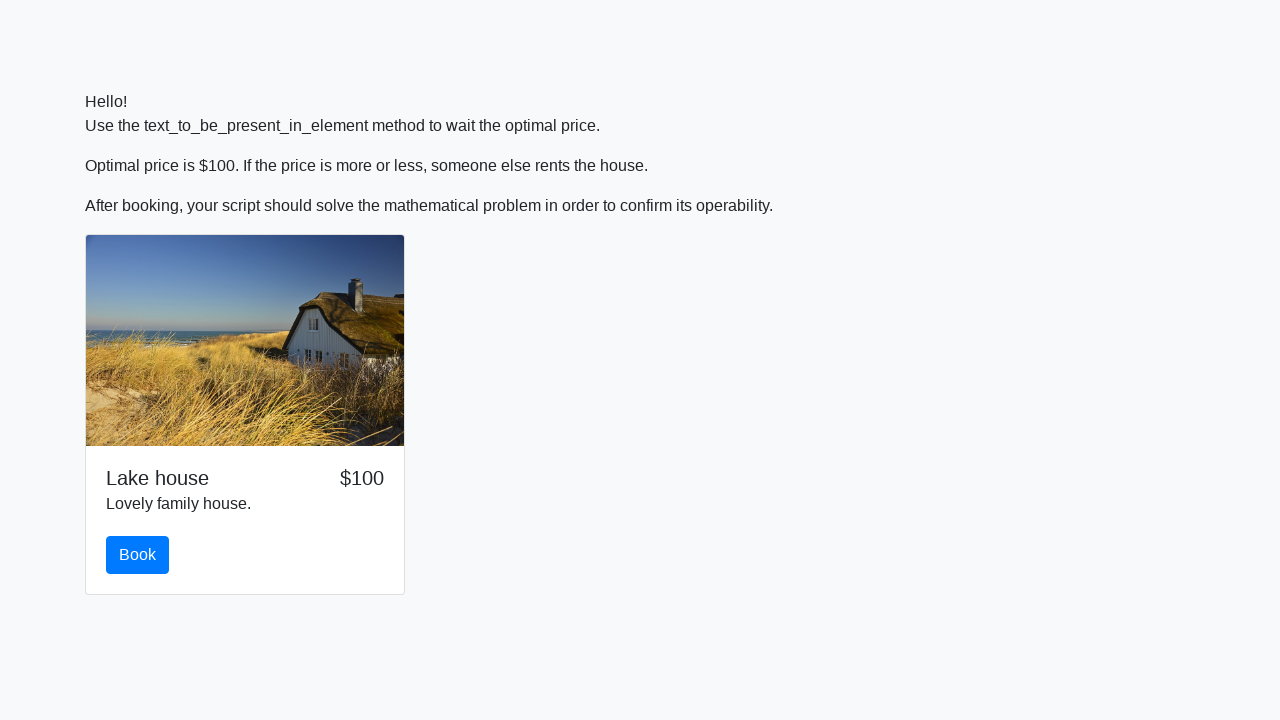

Clicked the book button at (138, 555) on #book
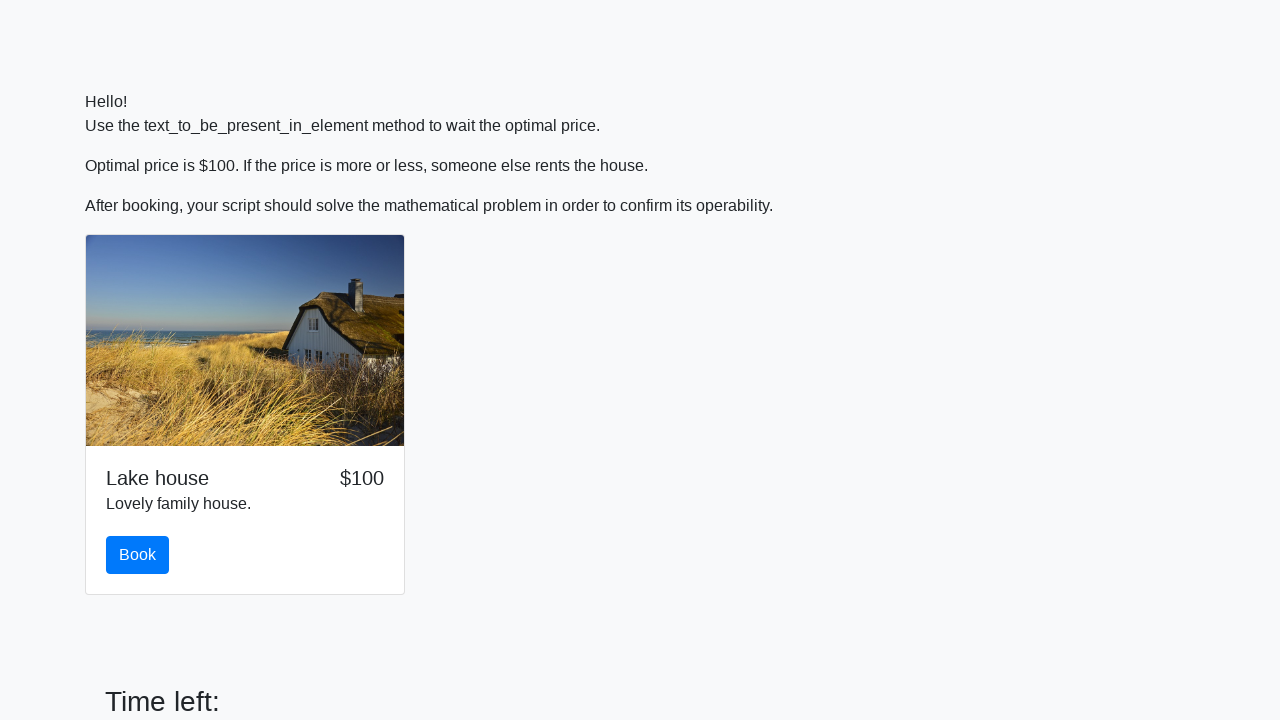

Retrieved x value from input field: 145
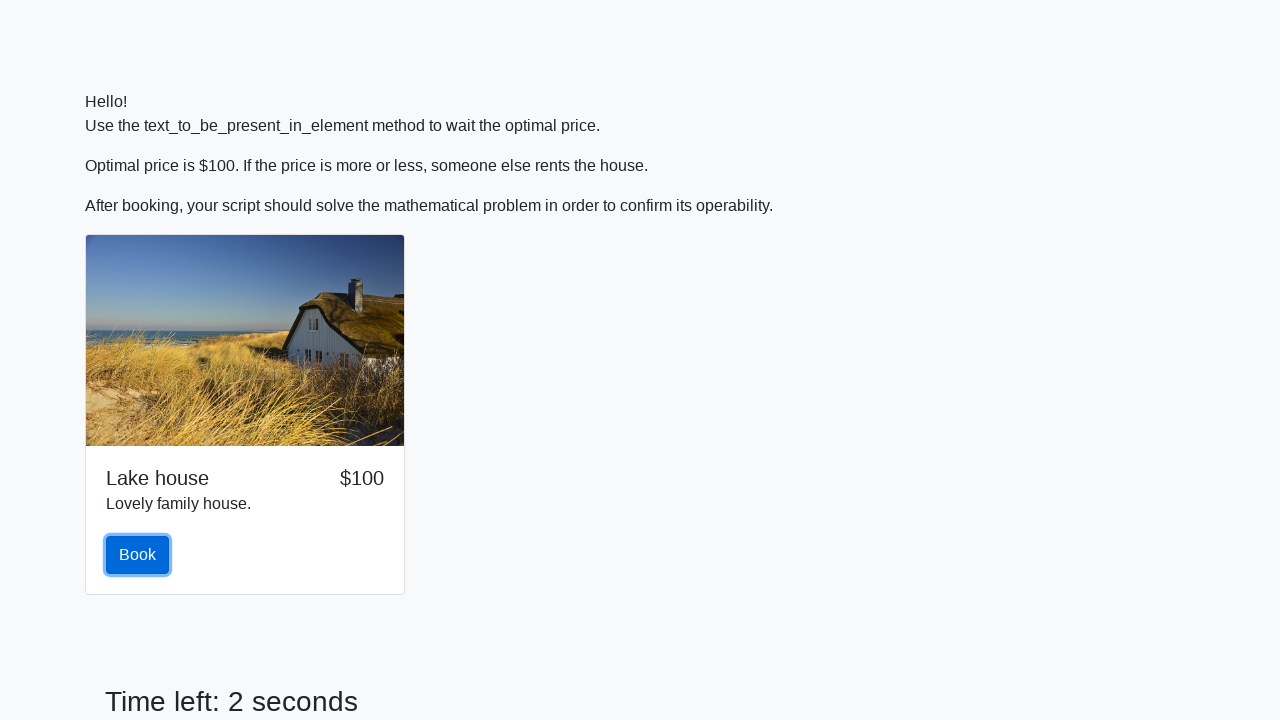

Calculated mathematical answer: 1.725074992871048
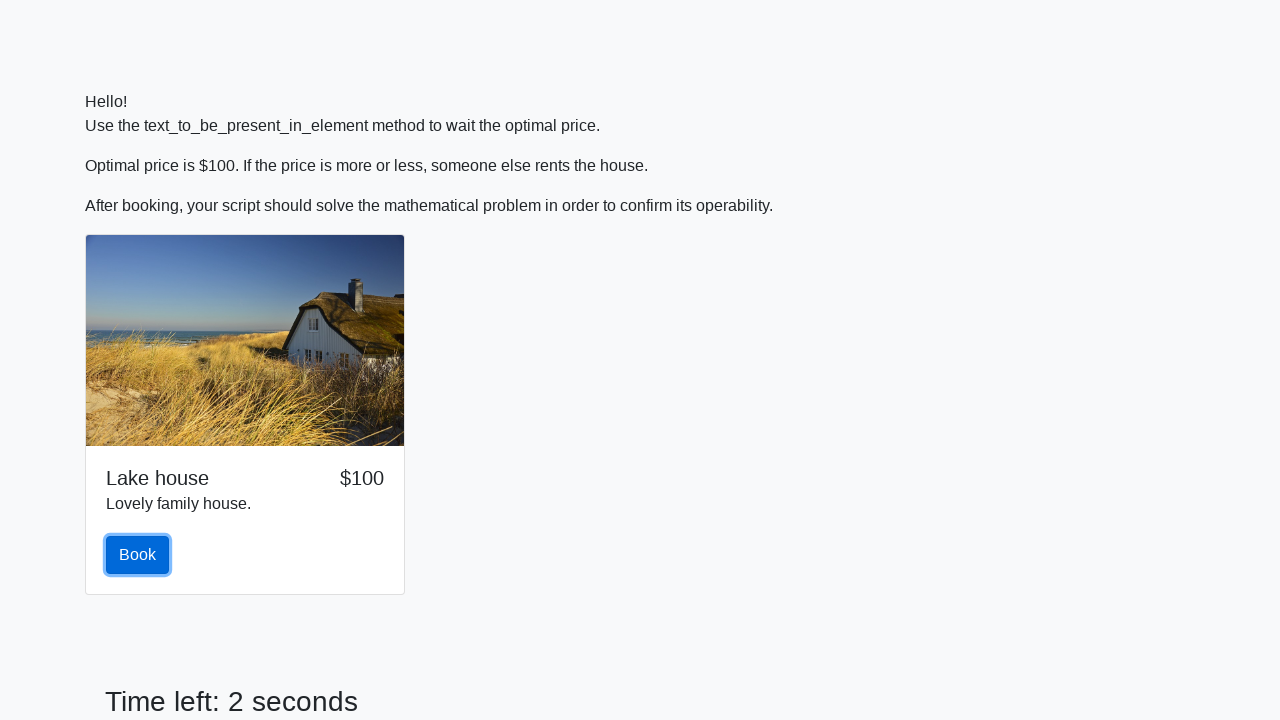

Filled answer field with calculated result on #answer
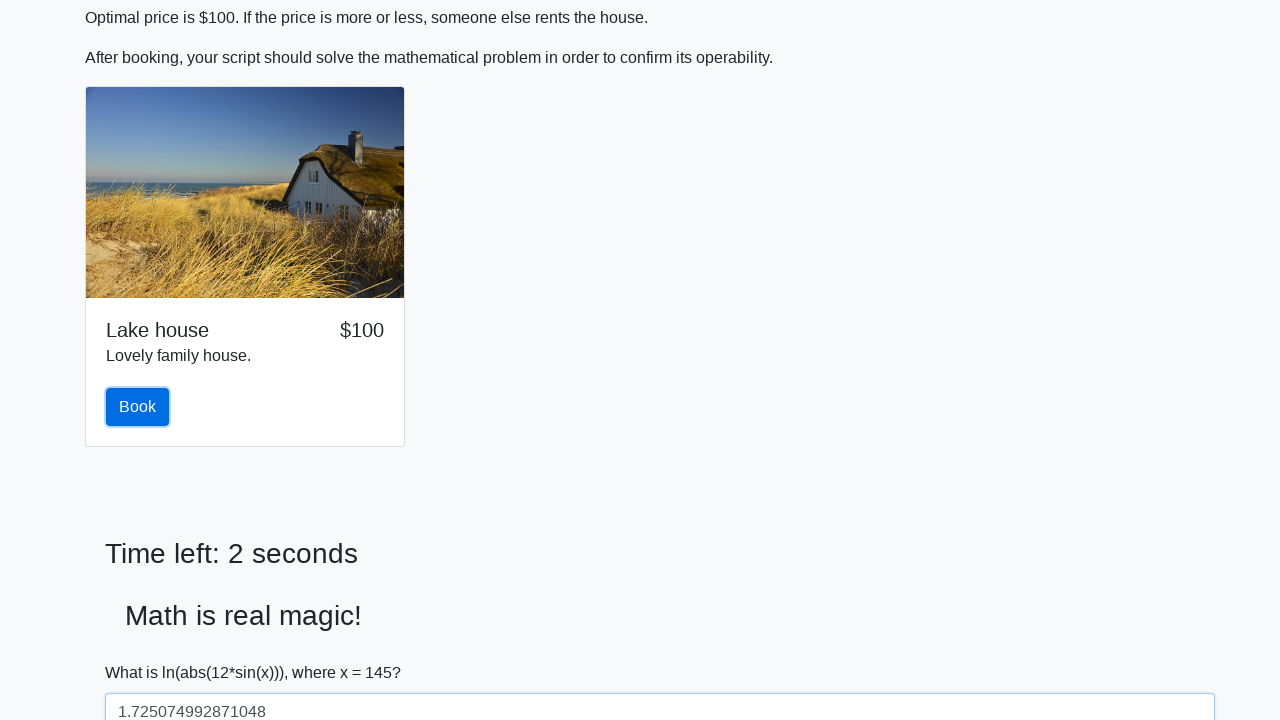

Clicked solve button to submit answer at (143, 651) on #solve
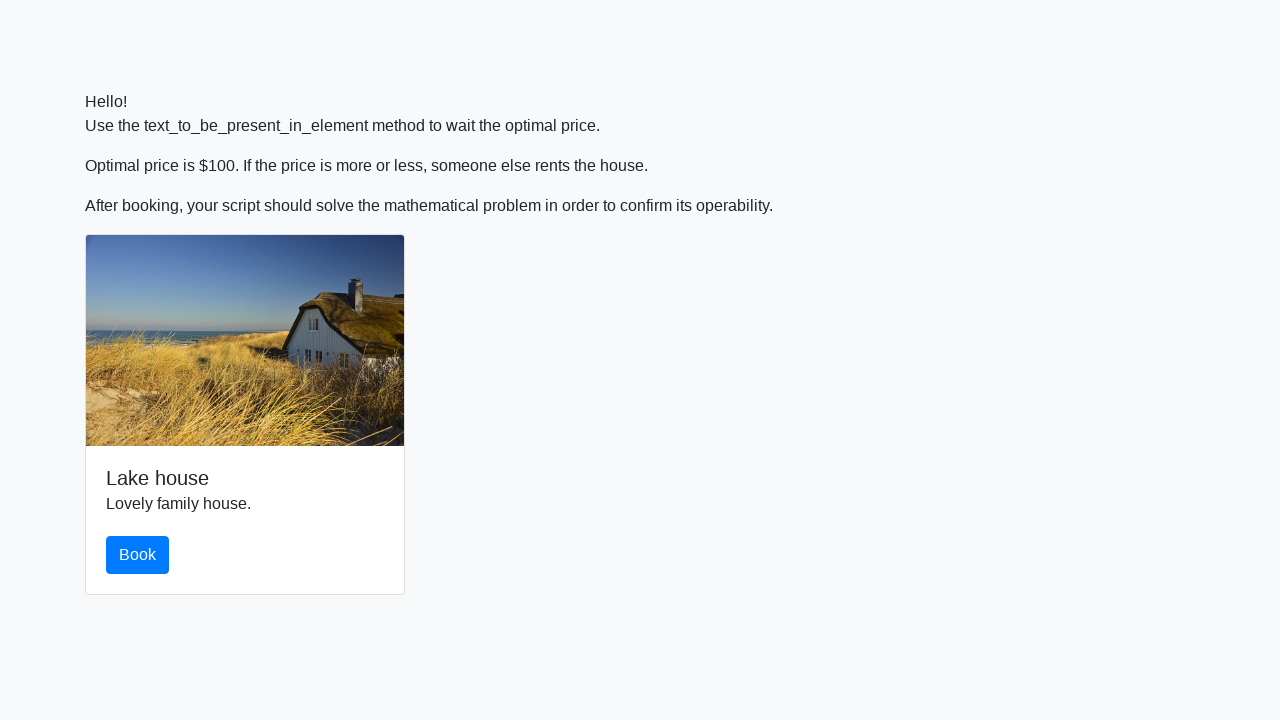

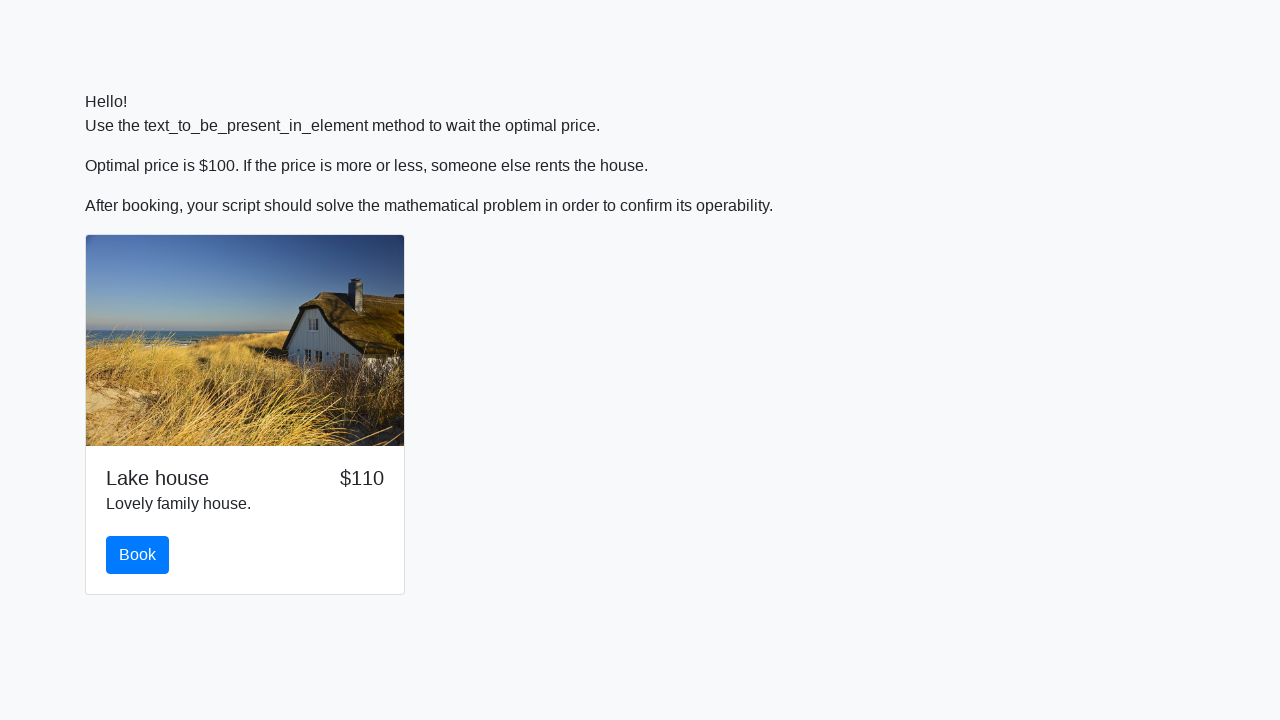